Navigates to Kali Linux blog and clicks on the first article

Starting URL: https://kali-llinux.blogspot.com/

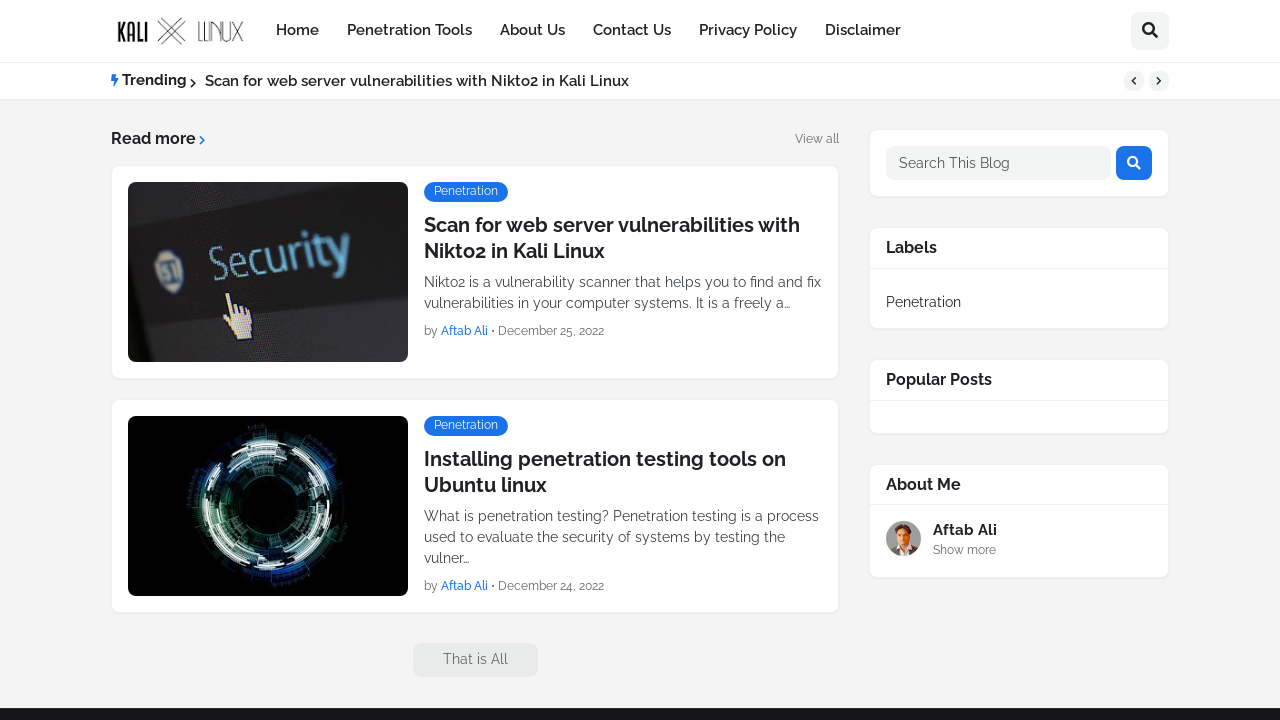

Navigated to Kali Linux blog homepage
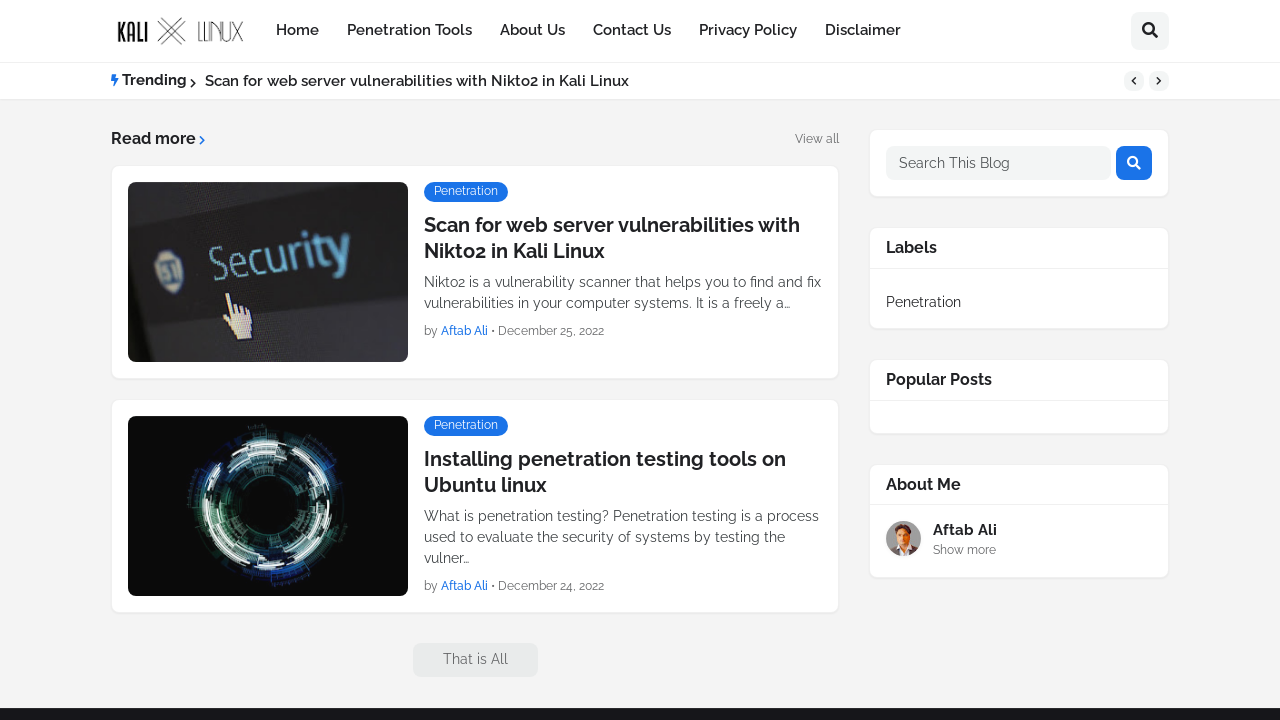

Blog articles loaded and visible
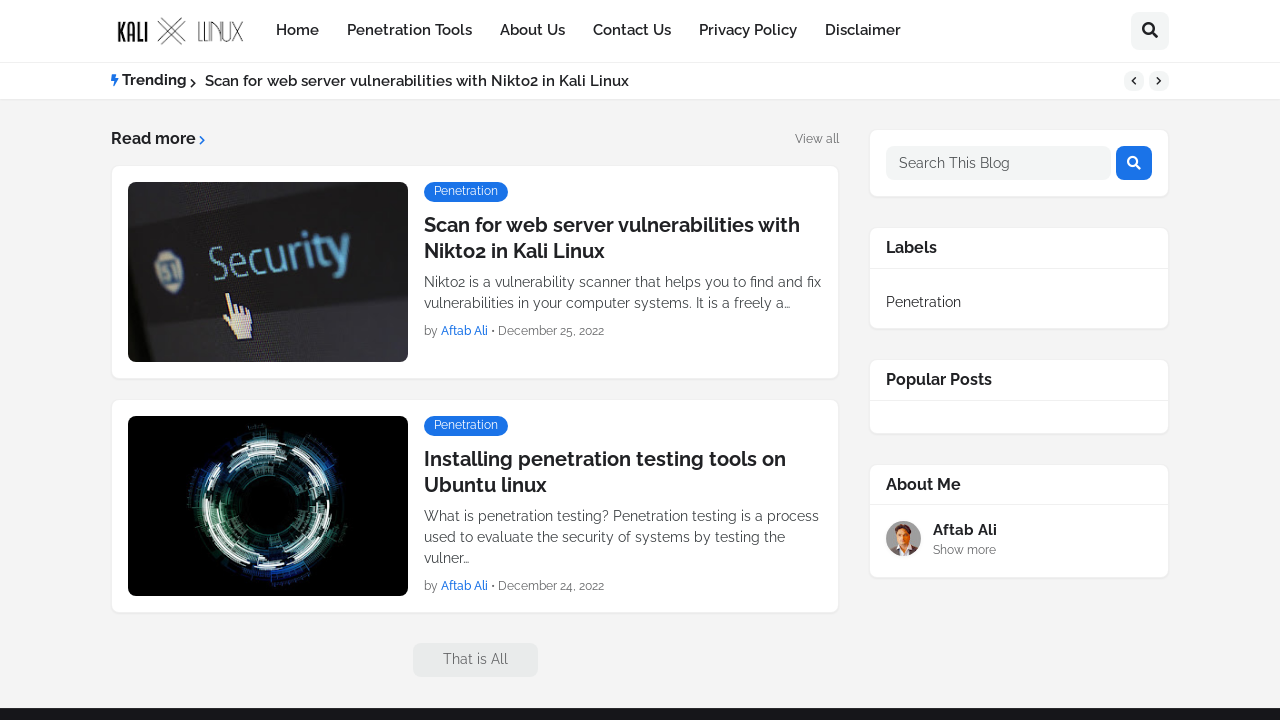

Clicked on first blog article at (623, 238) on #Blog1 article:nth-child(1) h2 a
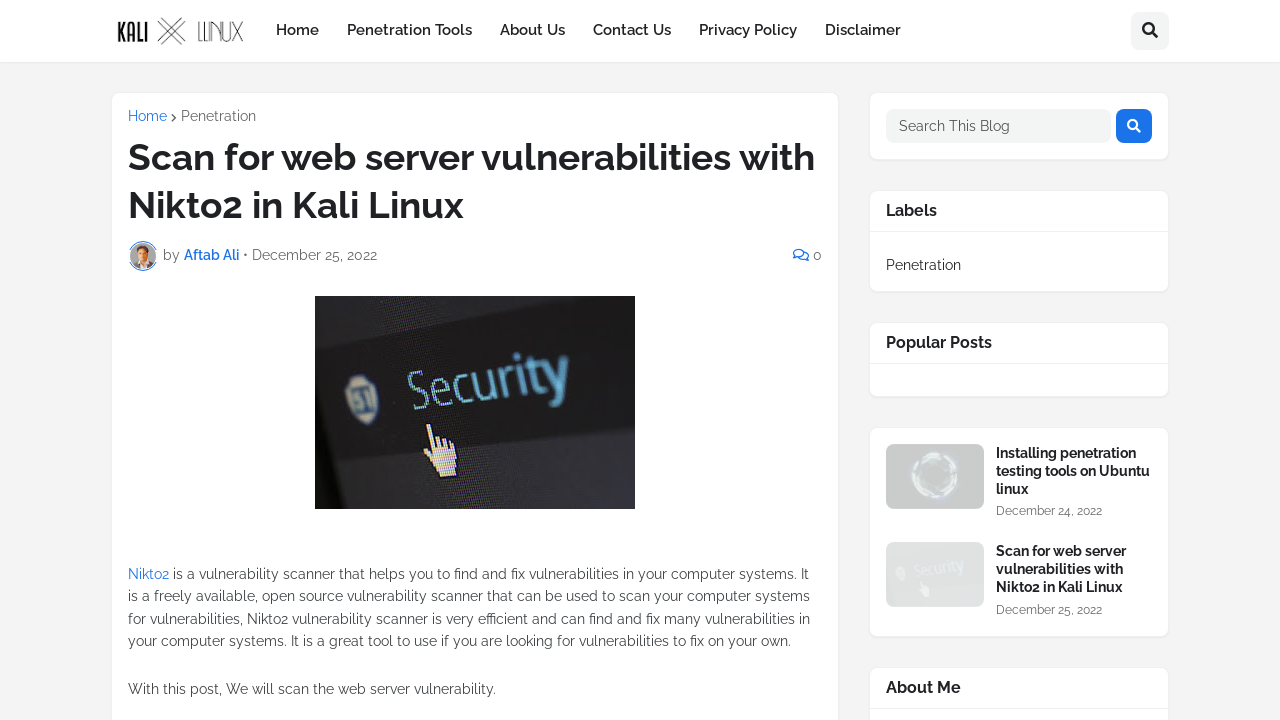

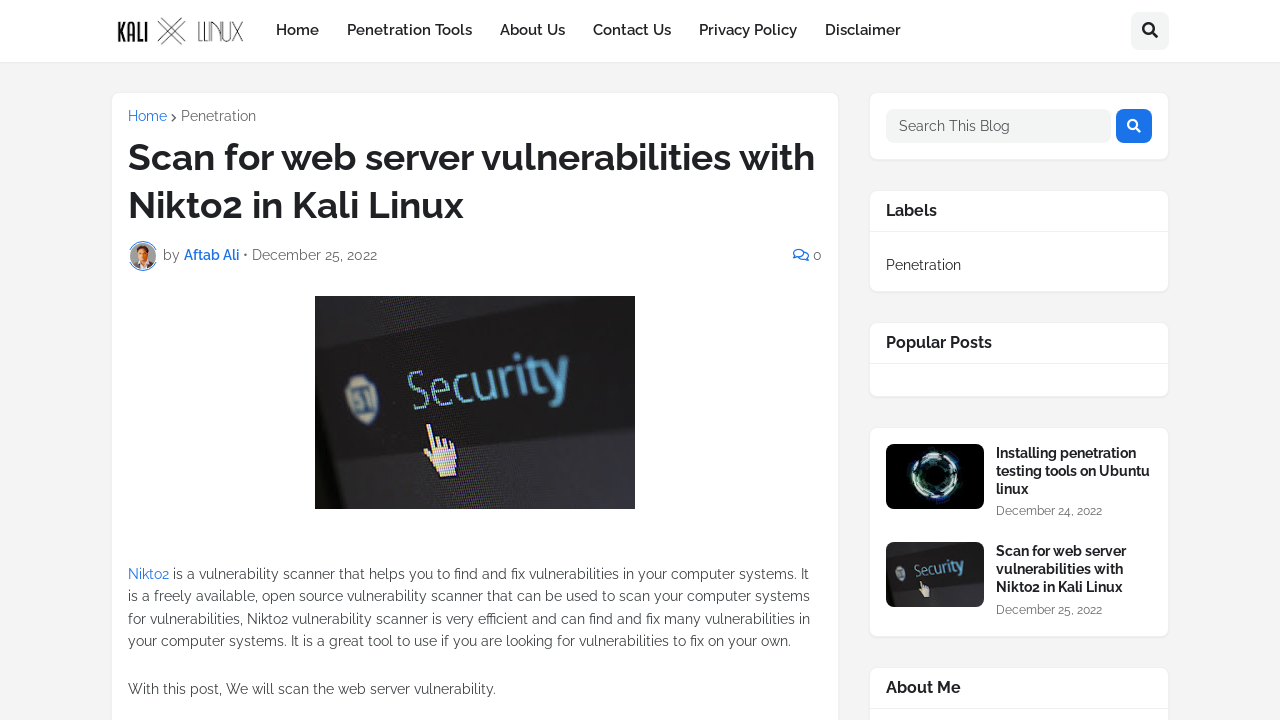